Tests scrolling operations on the Selenium website by scrolling down 1000 pixels and then scrolling up 500 pixels using JavaScript execution.

Starting URL: https://www.selenium.dev/

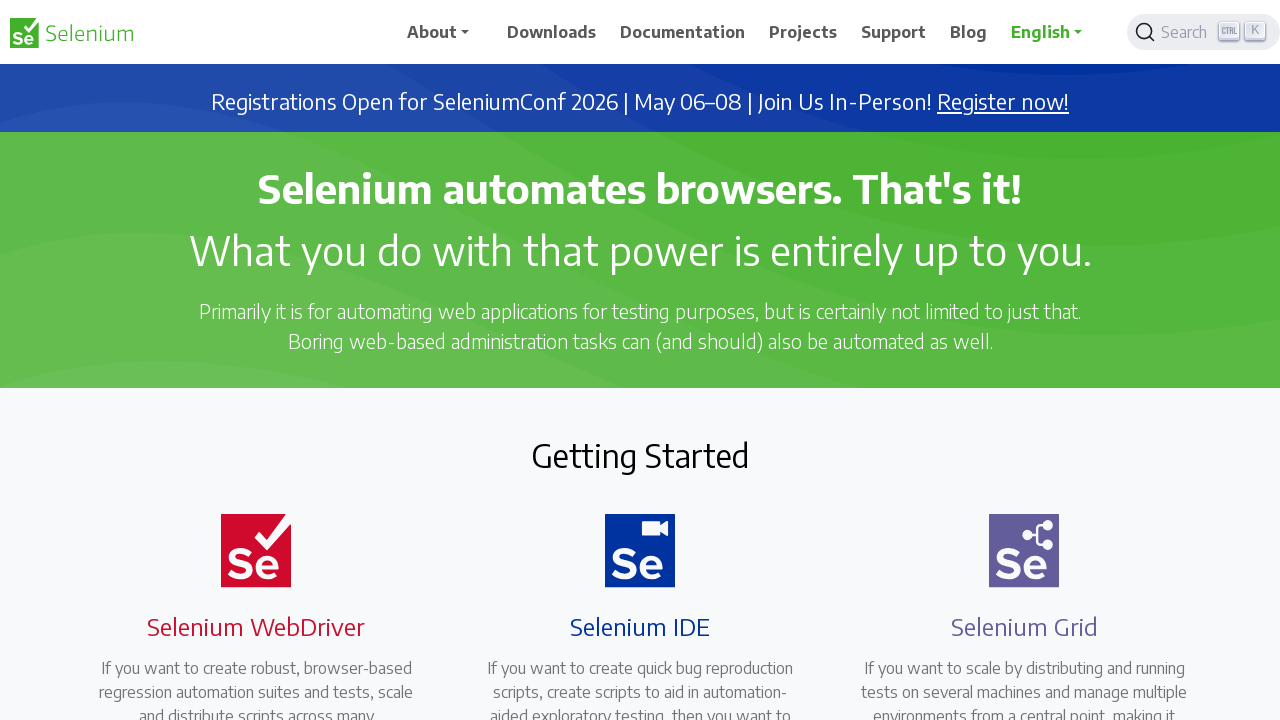

Scrolled down 1000 pixels on Selenium website
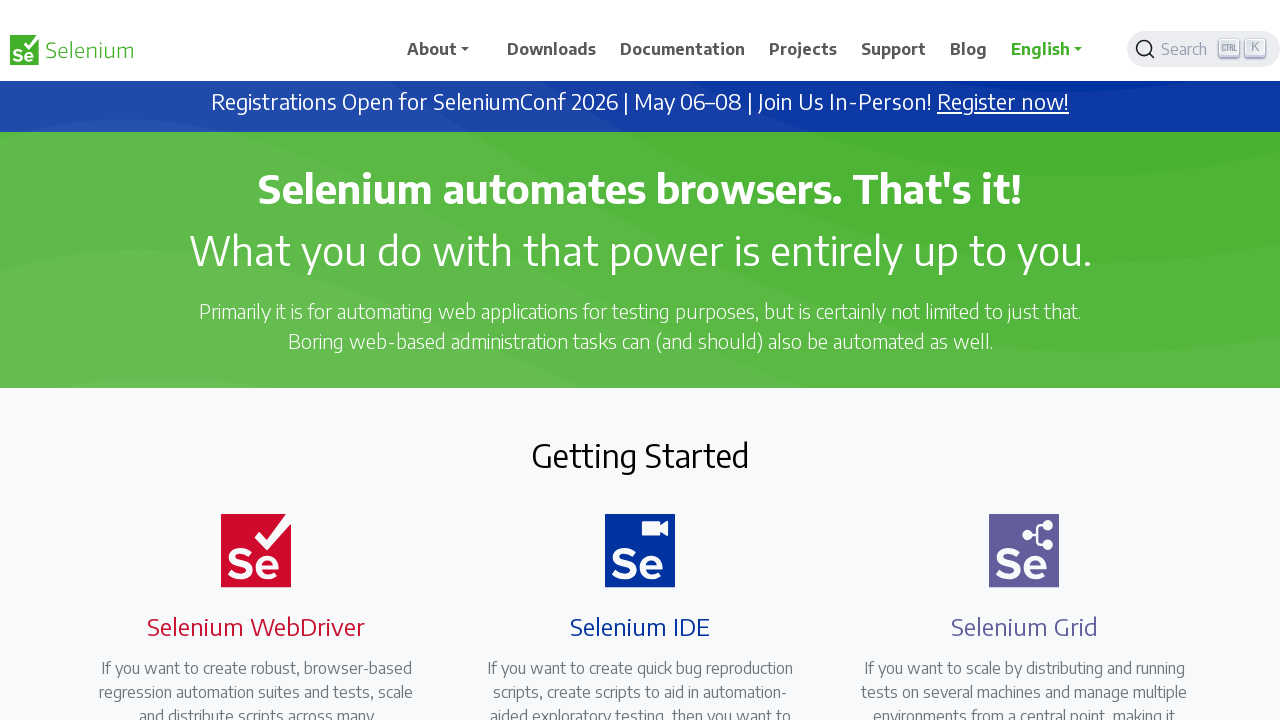

Waited 2 seconds to observe scroll effect
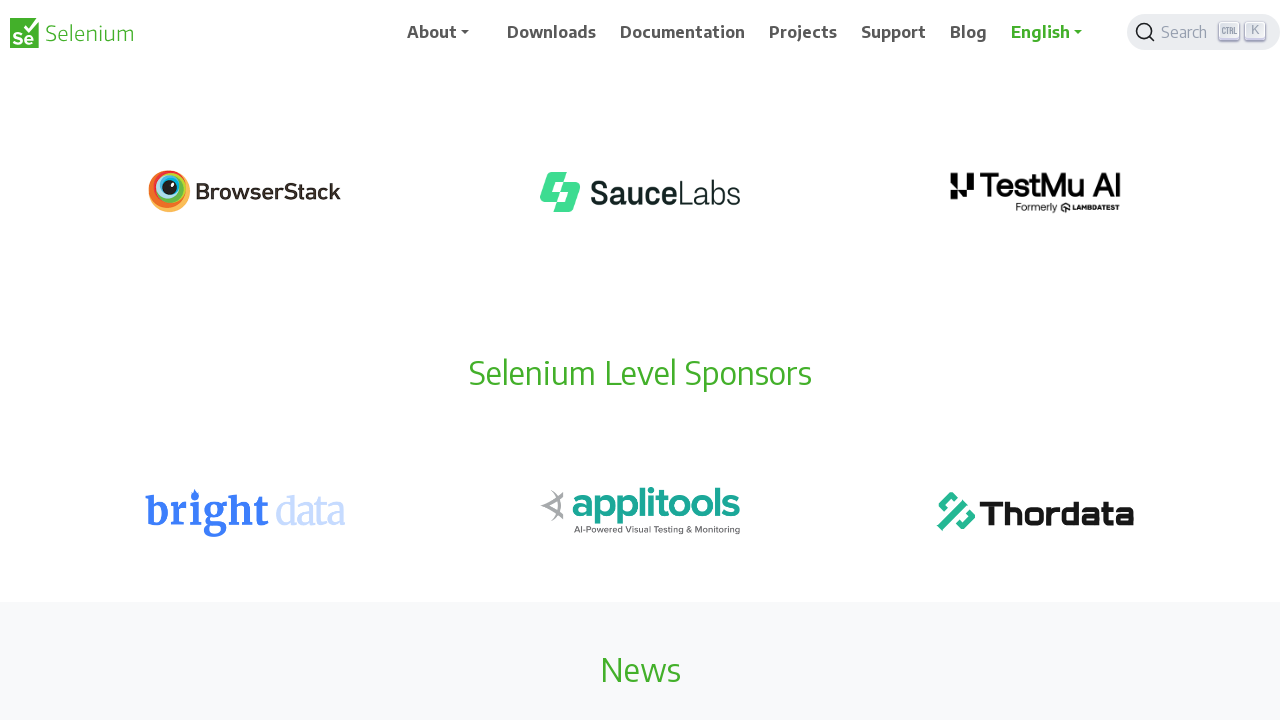

Scrolled up 500 pixels
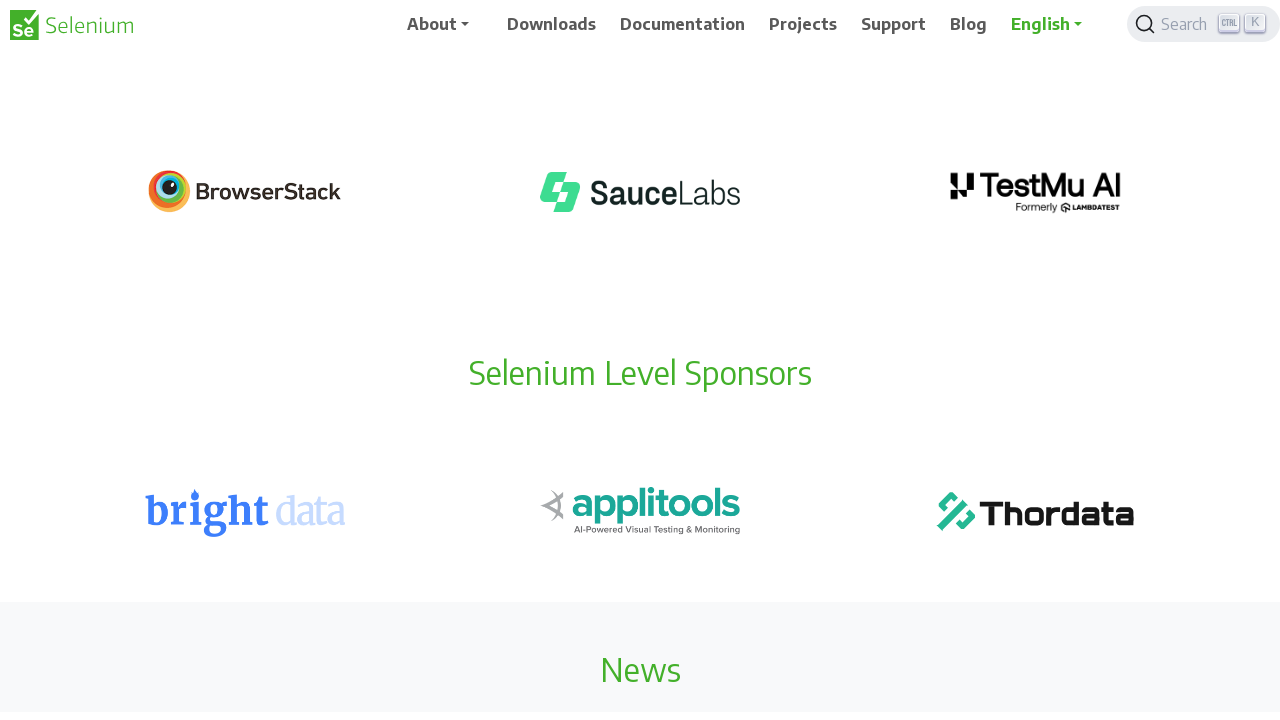

Waited 2 seconds to observe second scroll effect
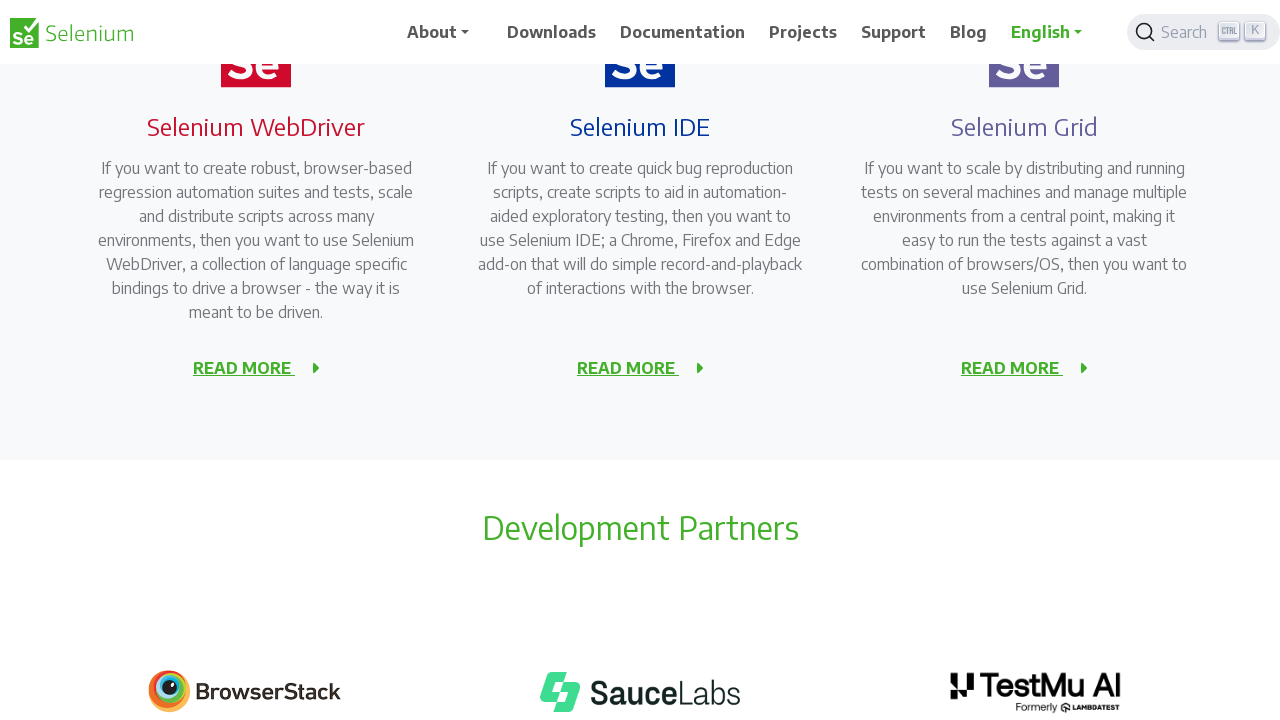

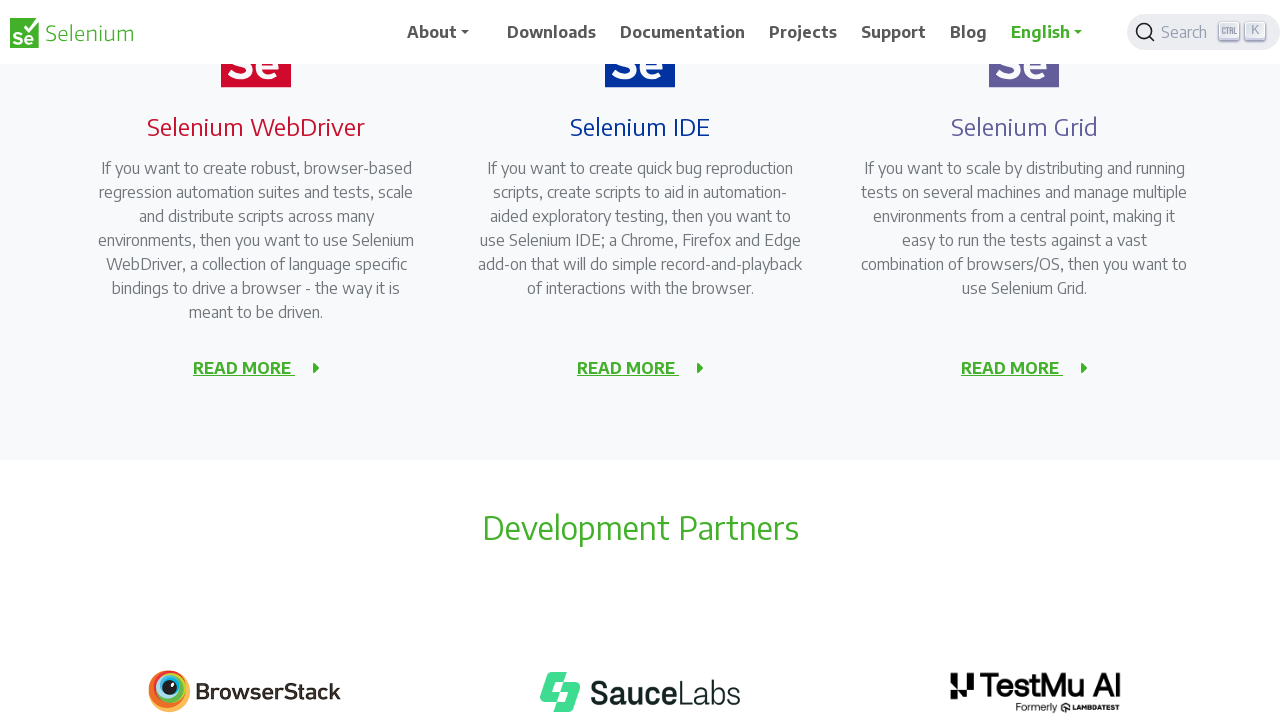